Tests navigation to the Top Rated Real Languages page via the Top Lists menu and verifies the page header

Starting URL: https://www.99-bottles-of-beer.net/

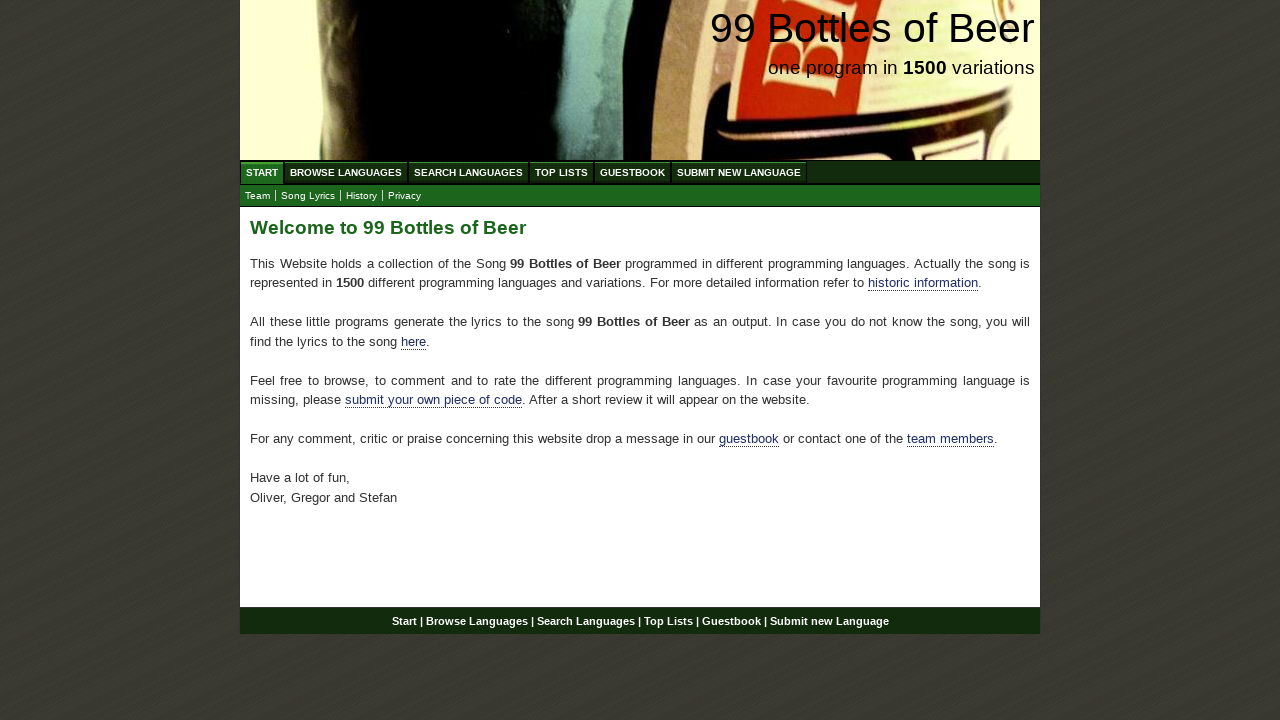

Clicked on Top Lists menu at (562, 172) on xpath=//ul[@id='menu']/li/a[@href='/toplist.html']
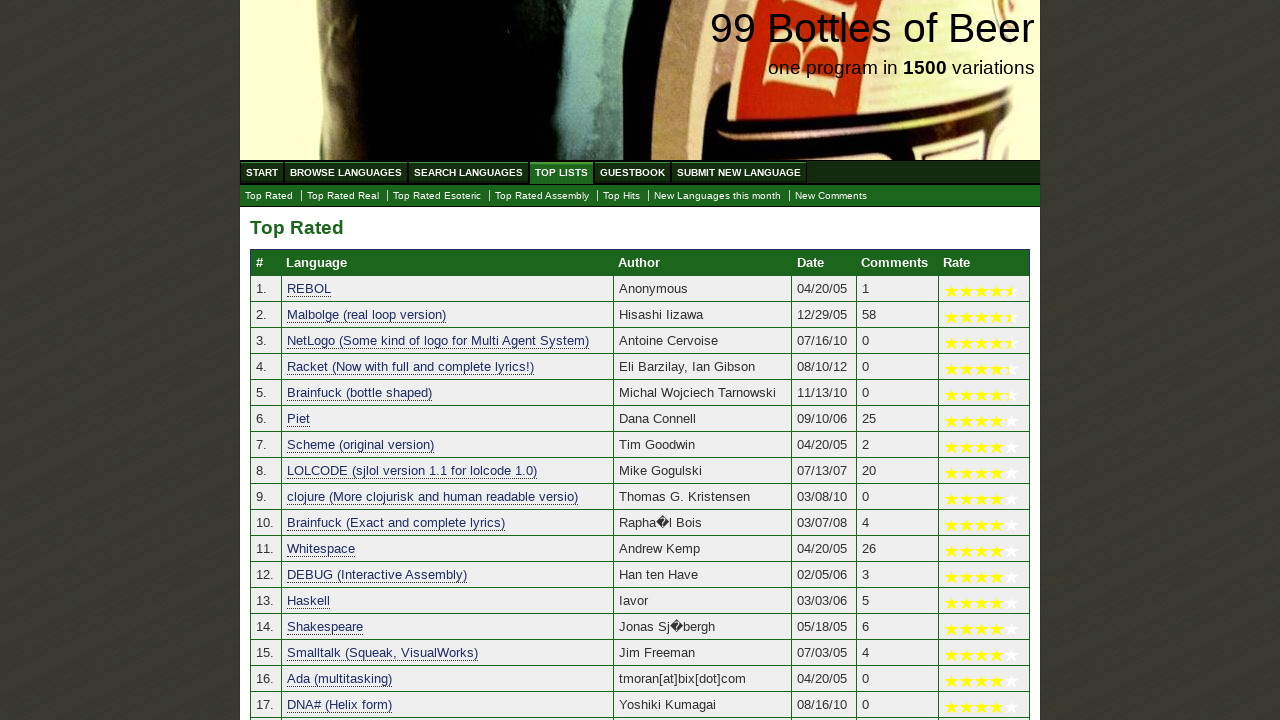

Clicked on Top Rated Real Languages submenu at (343, 196) on xpath=//ul[@id='submenu']/li/a[@href='./toplist_real.html']
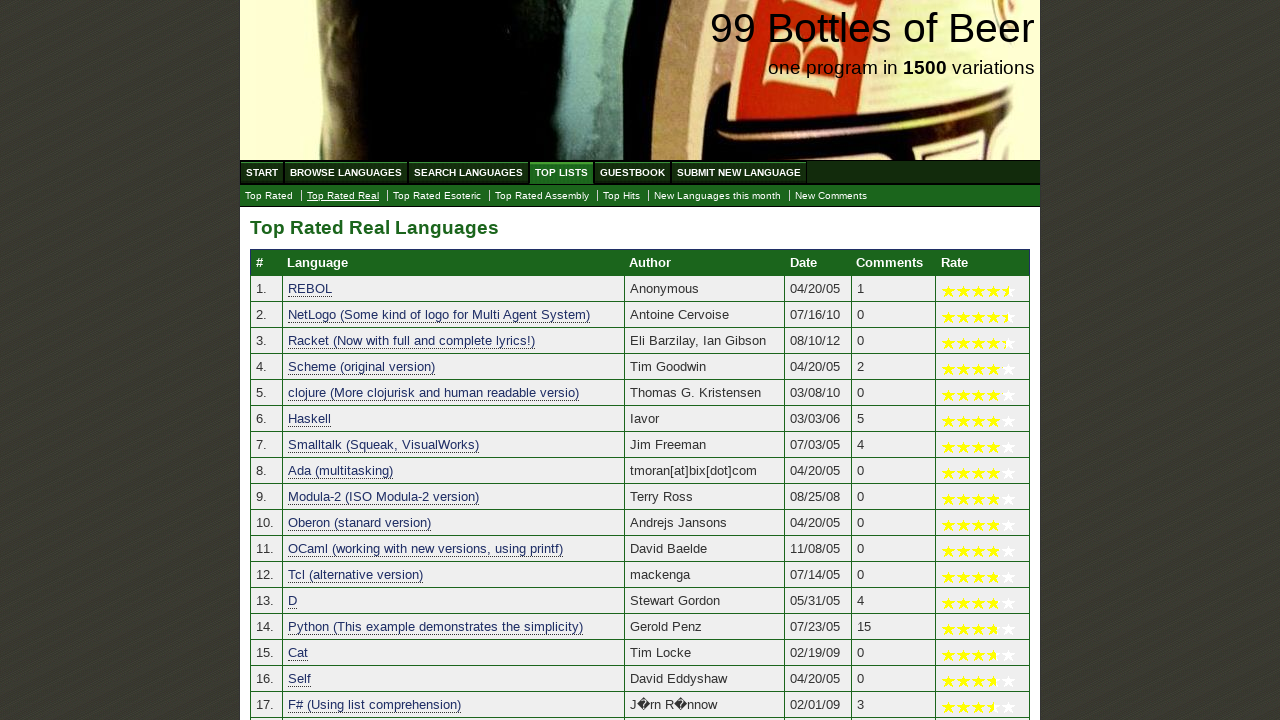

Page header loaded and is visible
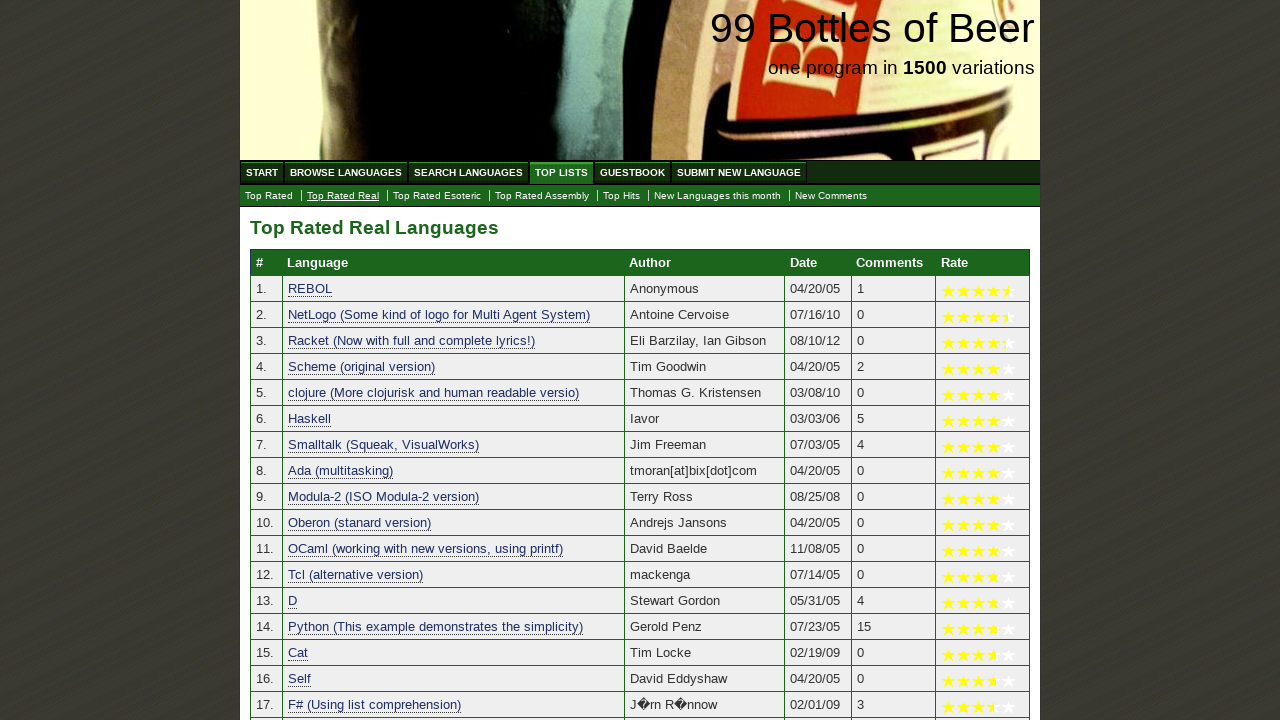

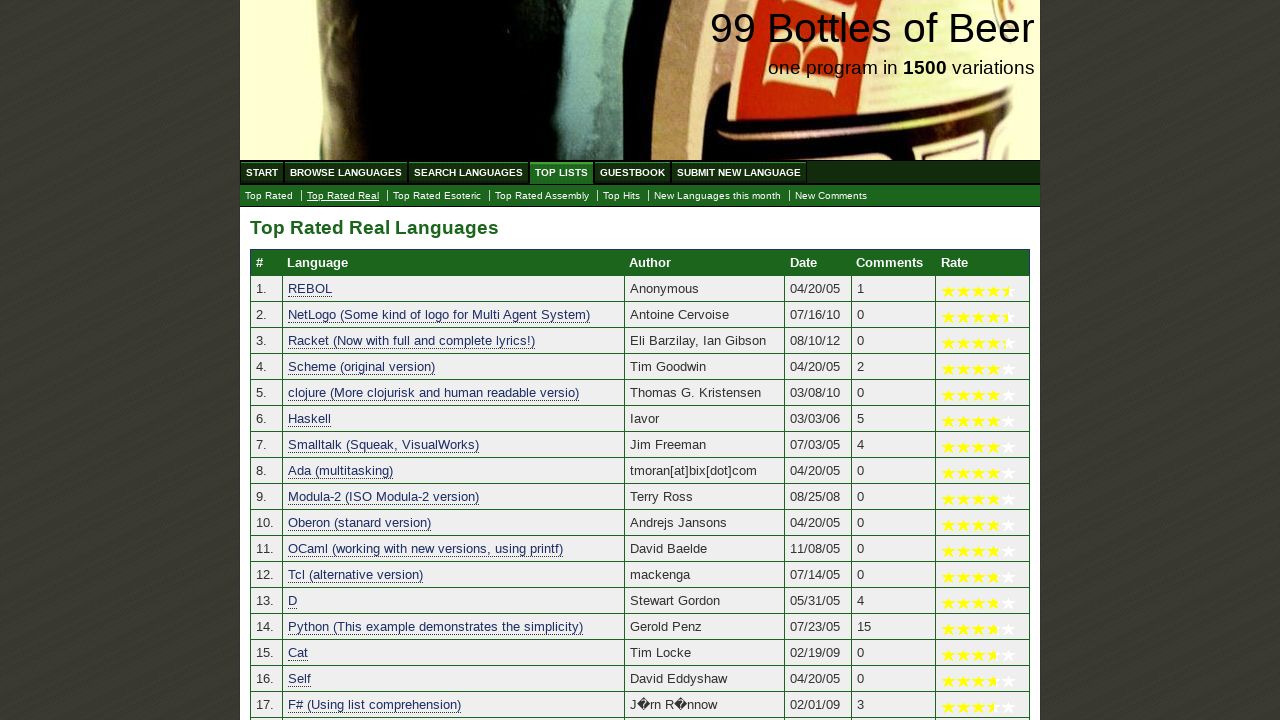